Tests window handling functionality by clicking a button that opens a new tab, switching between windows, and closing the newly opened window

Starting URL: http://demo.automationtesting.in/Windows.html

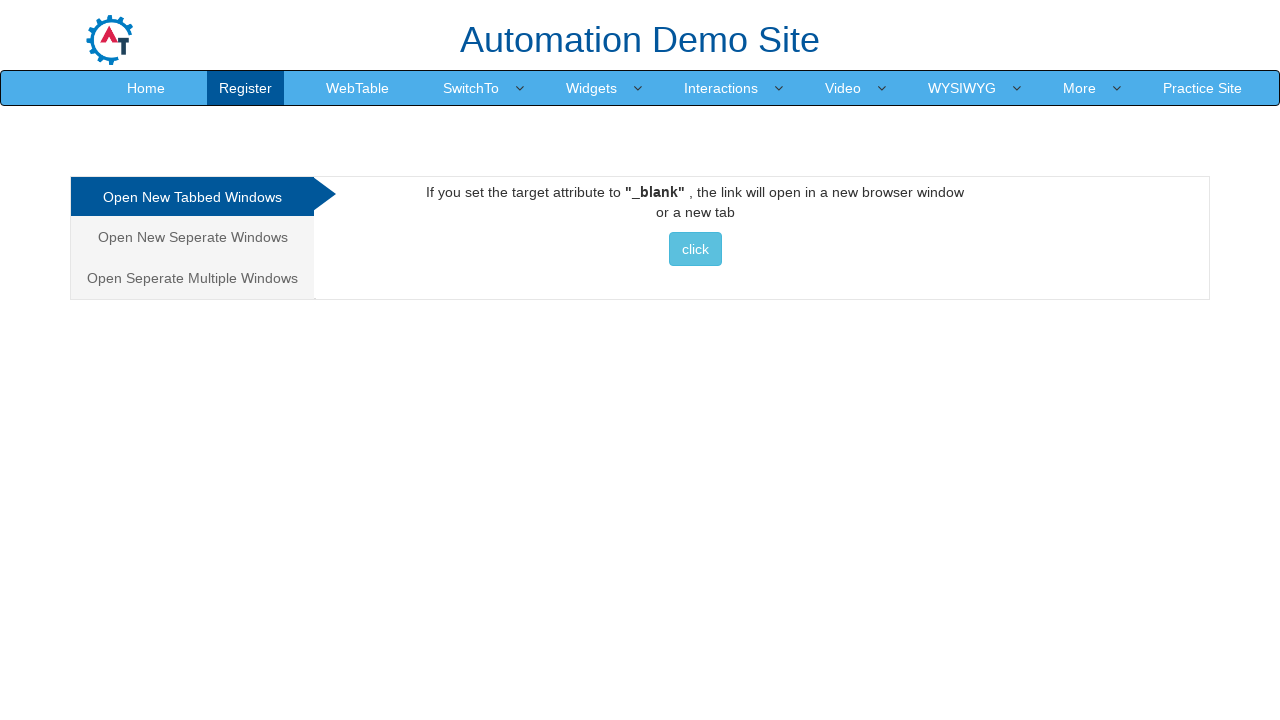

Clicked button to open new tab/window at (695, 249) on xpath=//*[@id='Tabbed']/a/button
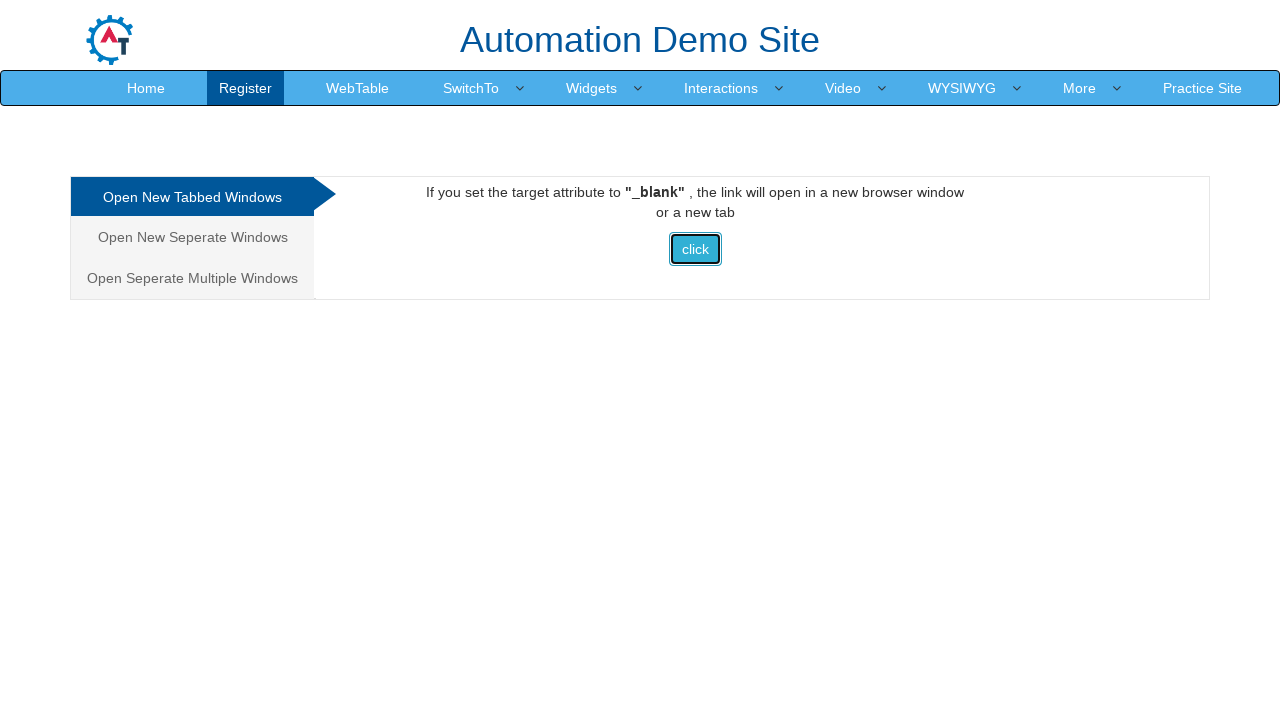

Waited for new window to open
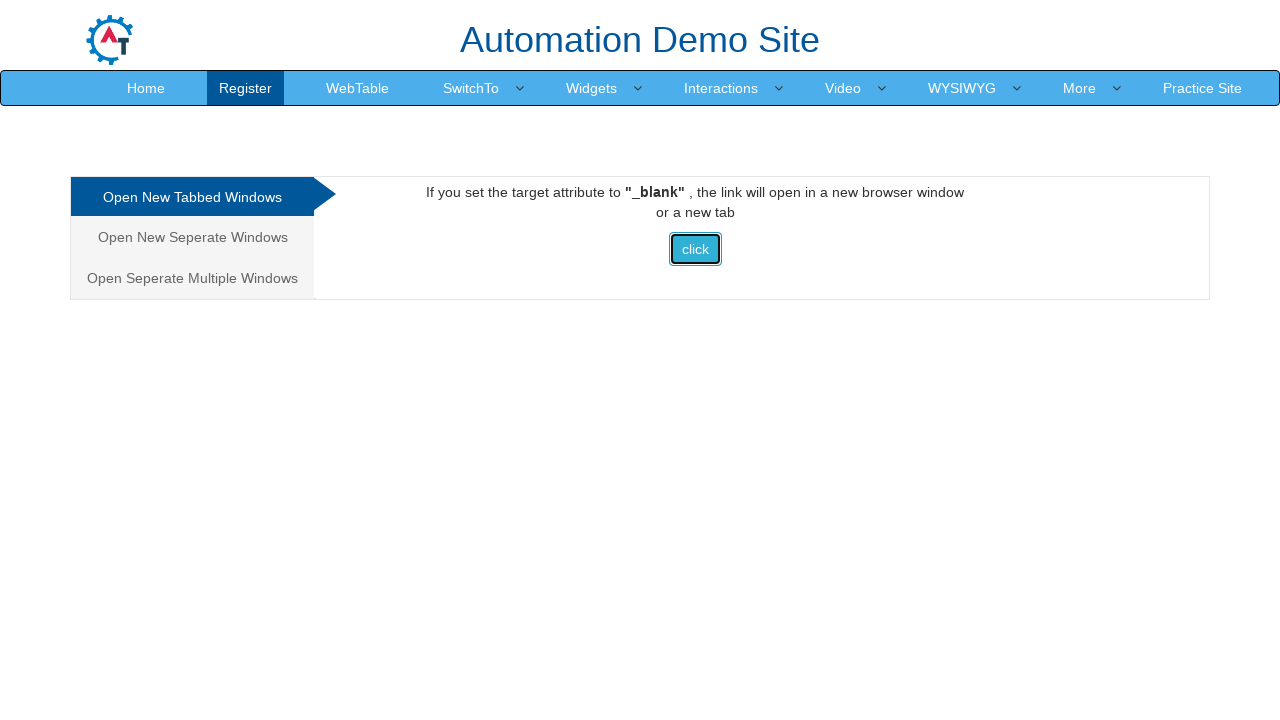

Retrieved all open pages from context
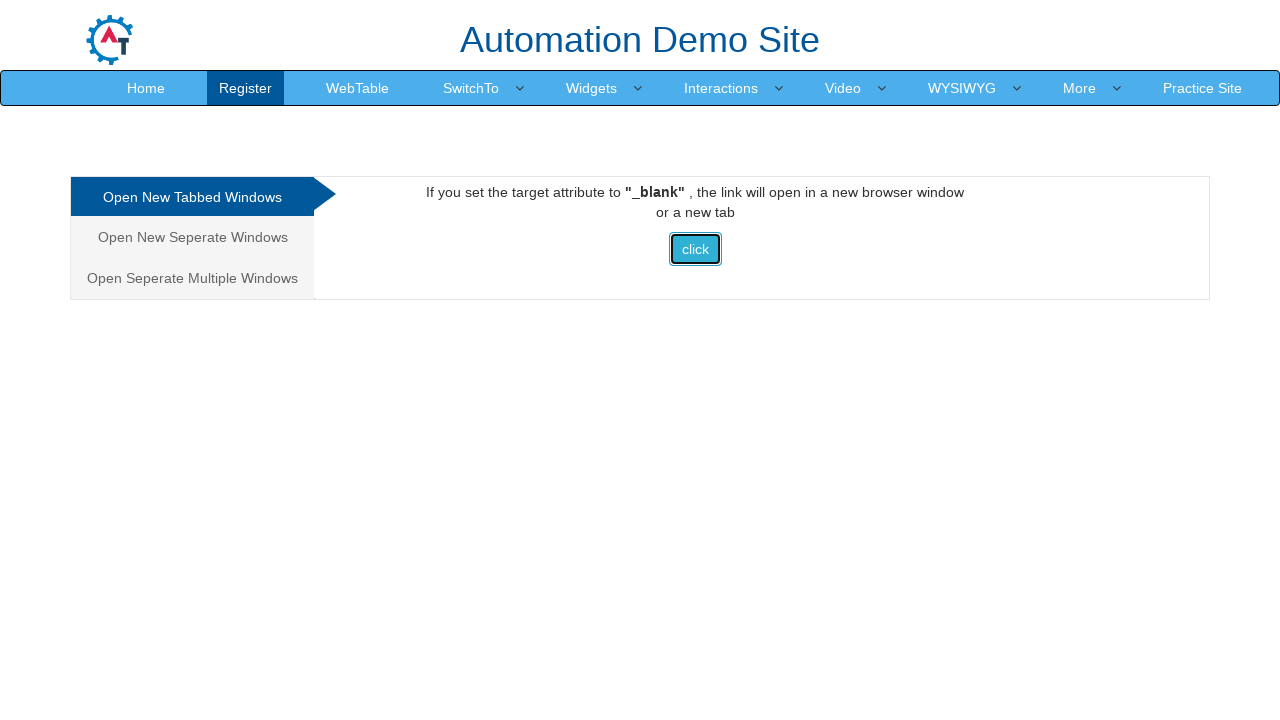

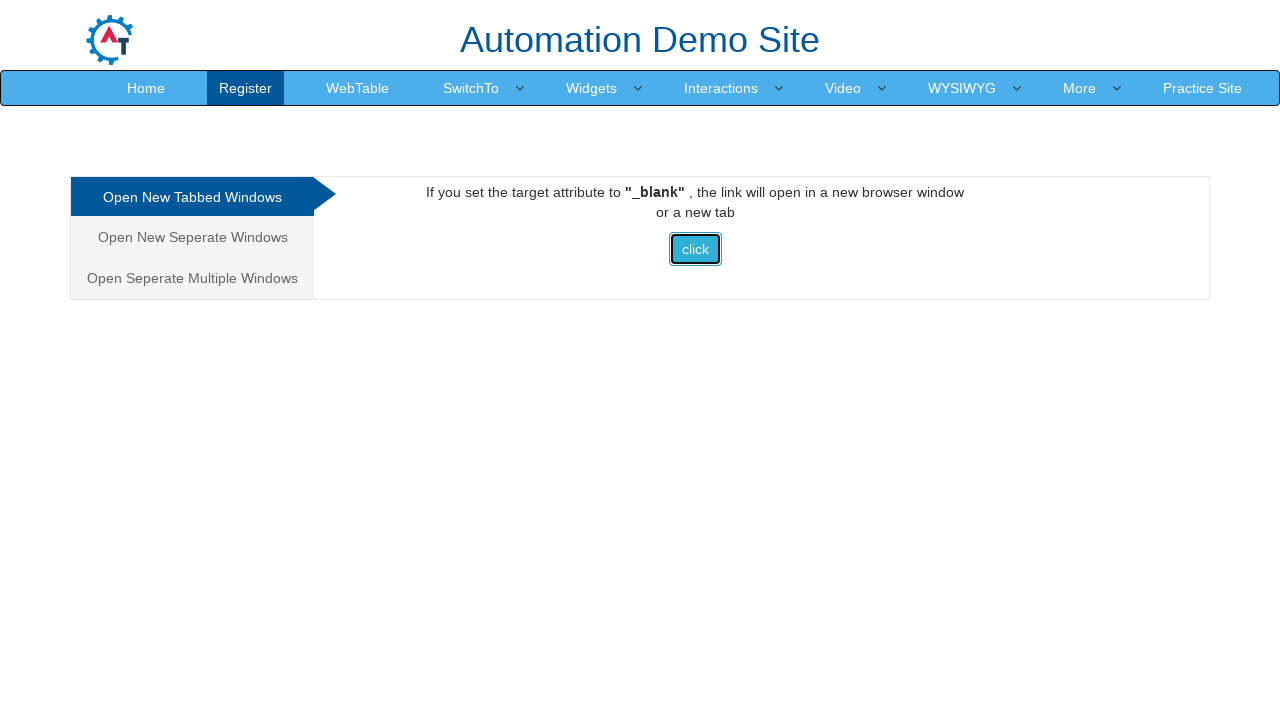